Tests text comparison functionality by entering text in the first input field, selecting all text with Ctrl+A, copying with Ctrl+C, tabbing to the second input field, and pasting with Ctrl+V

Starting URL: https://text-compare.com/

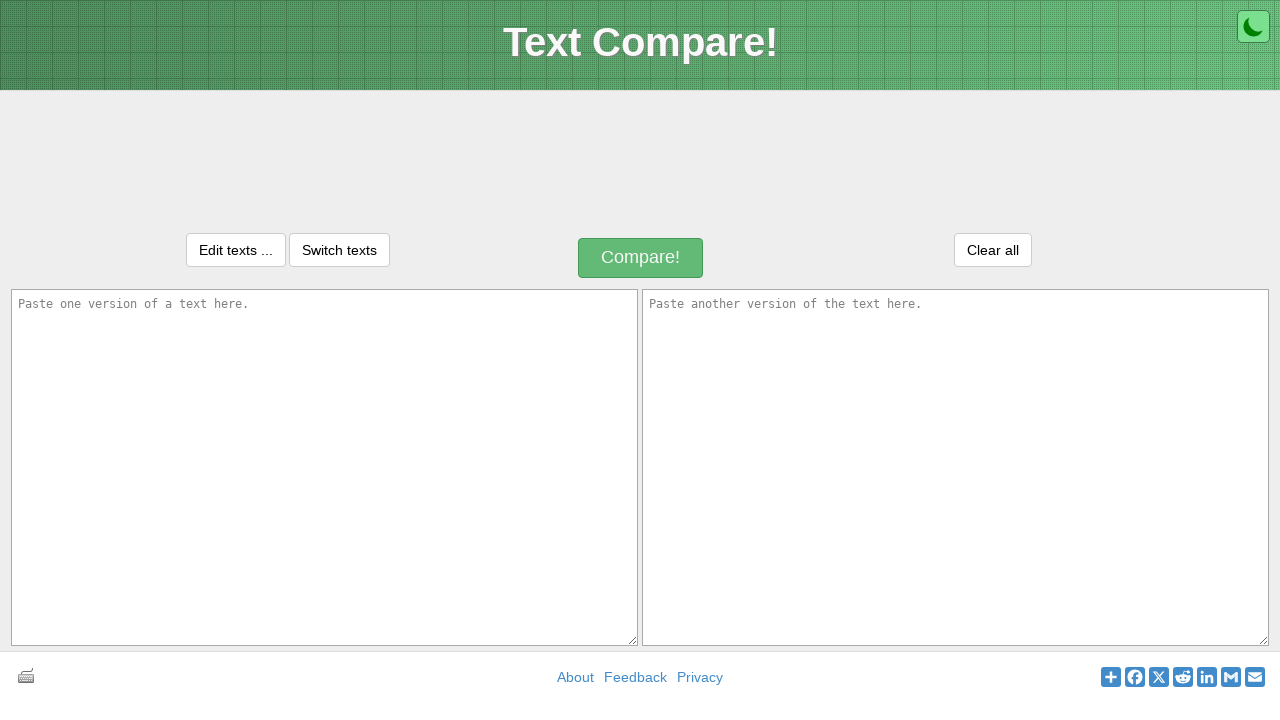

Filled first input field with 'Krijeshan is a dash' on #inputText1
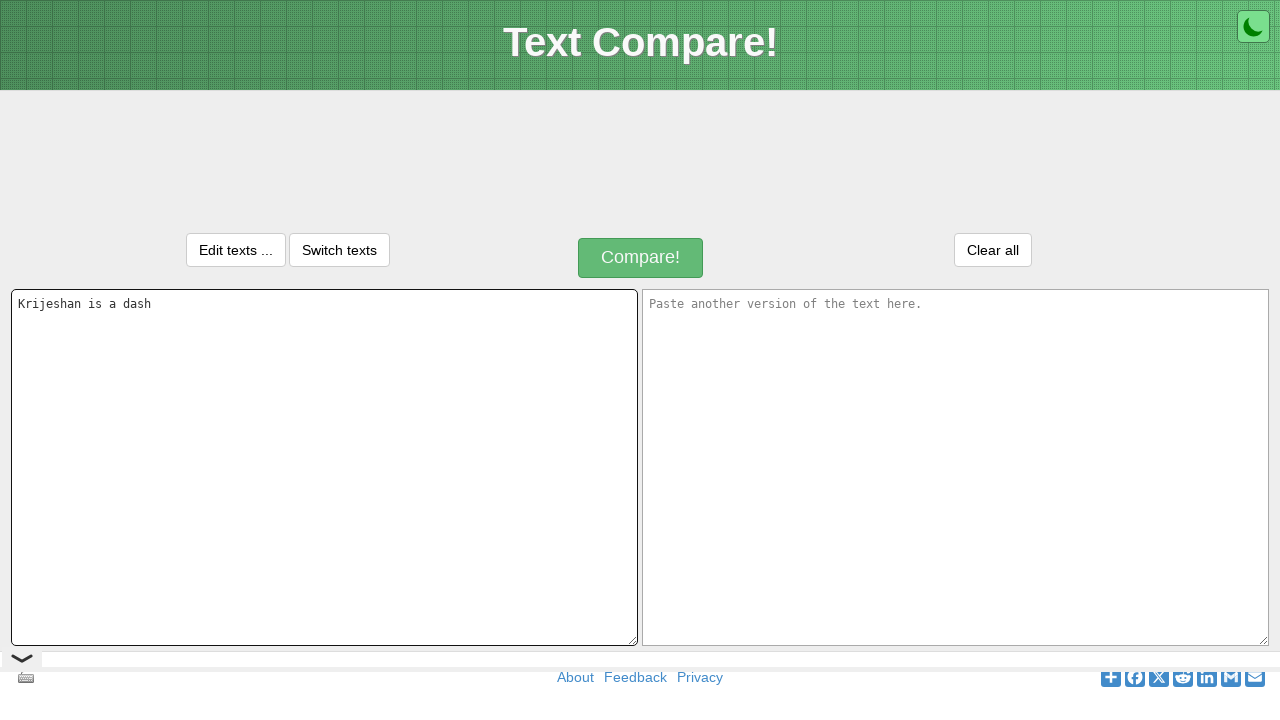

Clicked on first input field to ensure focus at (324, 467) on #inputText1
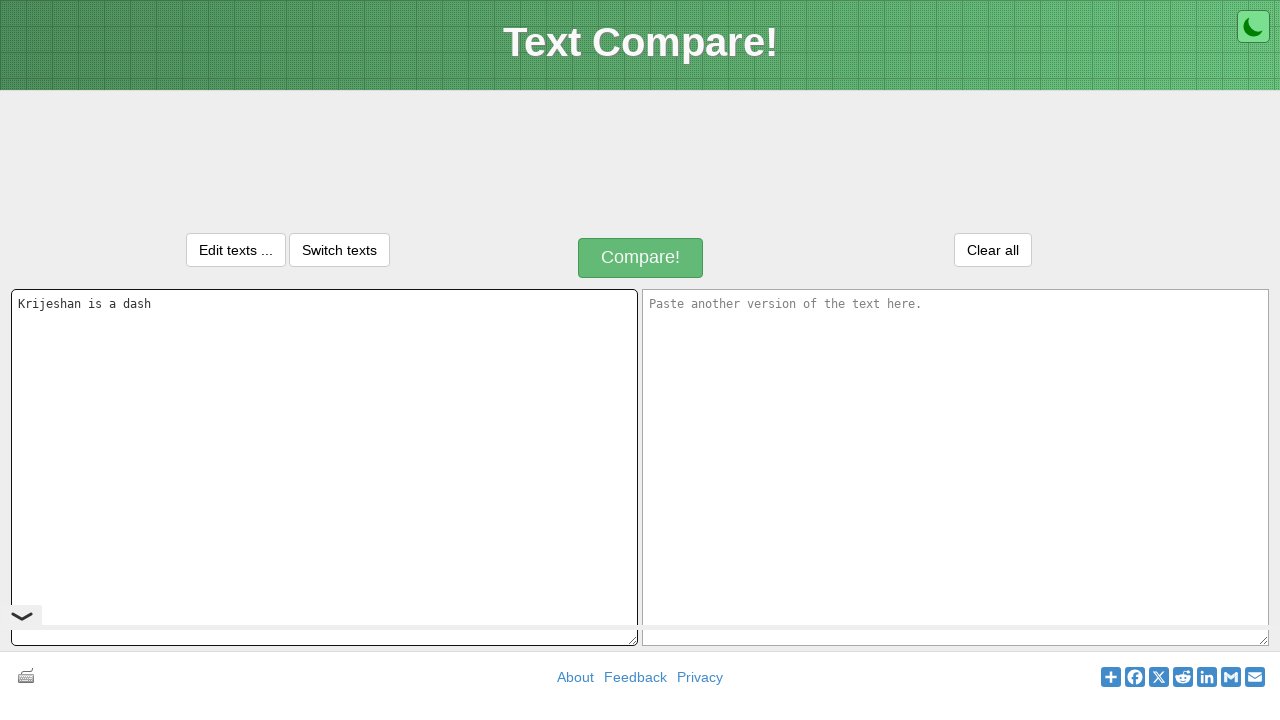

Selected all text in first input field using Ctrl+A
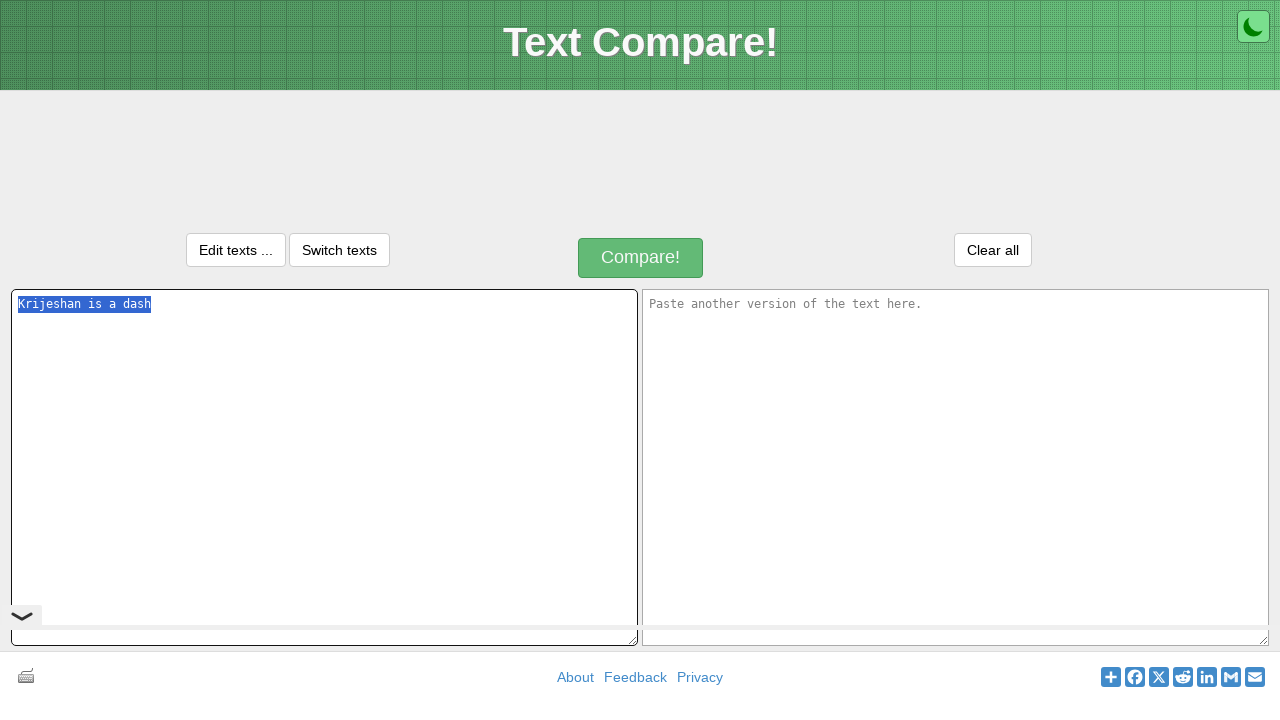

Copied selected text using Ctrl+C
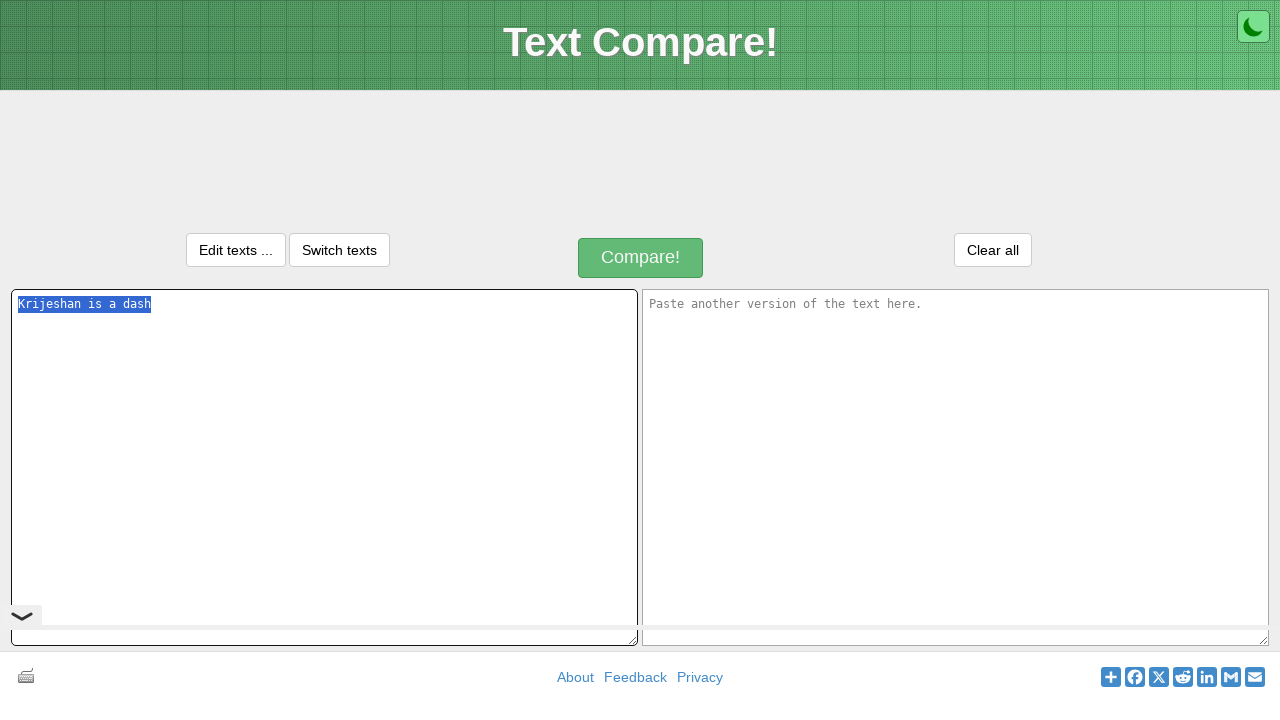

Tabbed to second input field
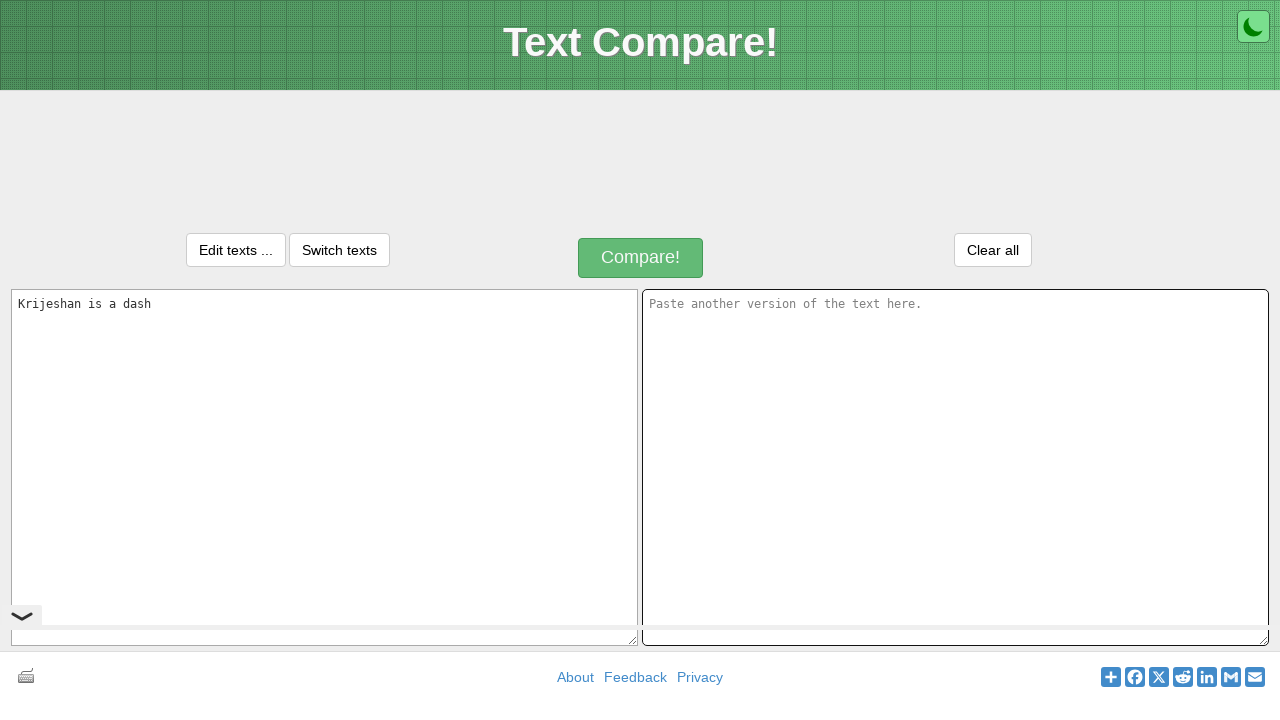

Pasted text into second input field using Ctrl+V
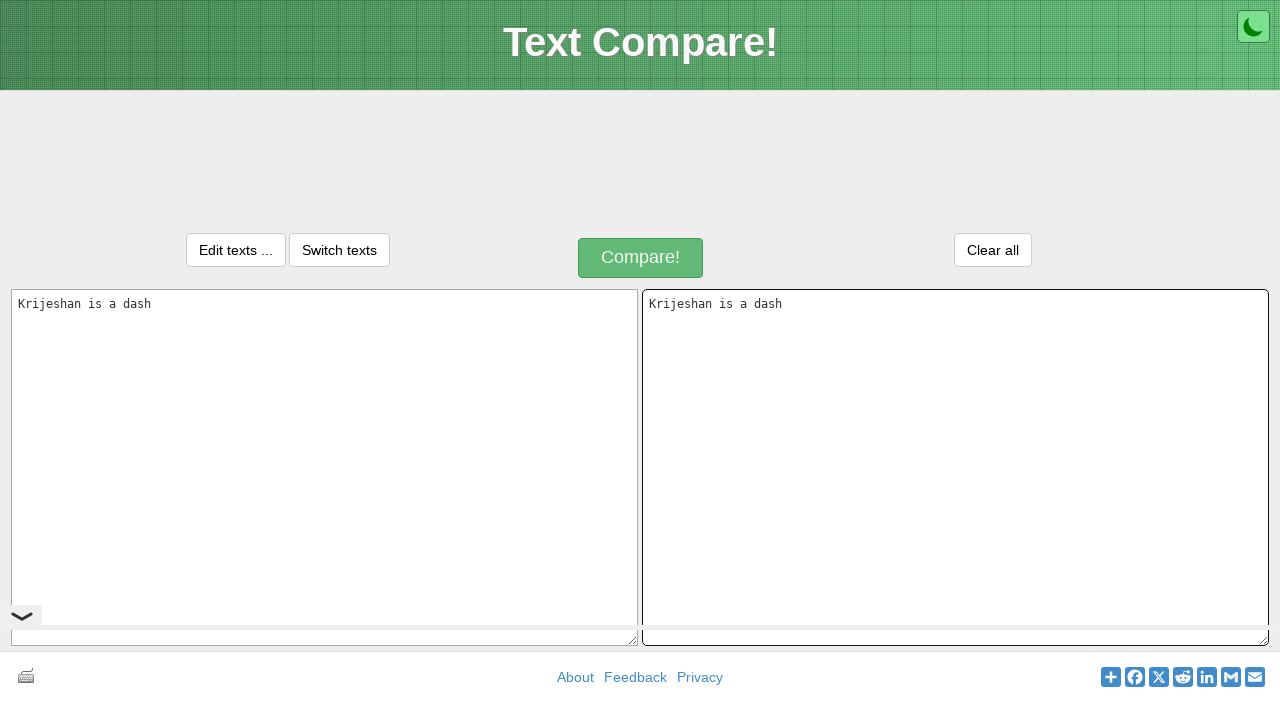

Waited 1 second to observe the result
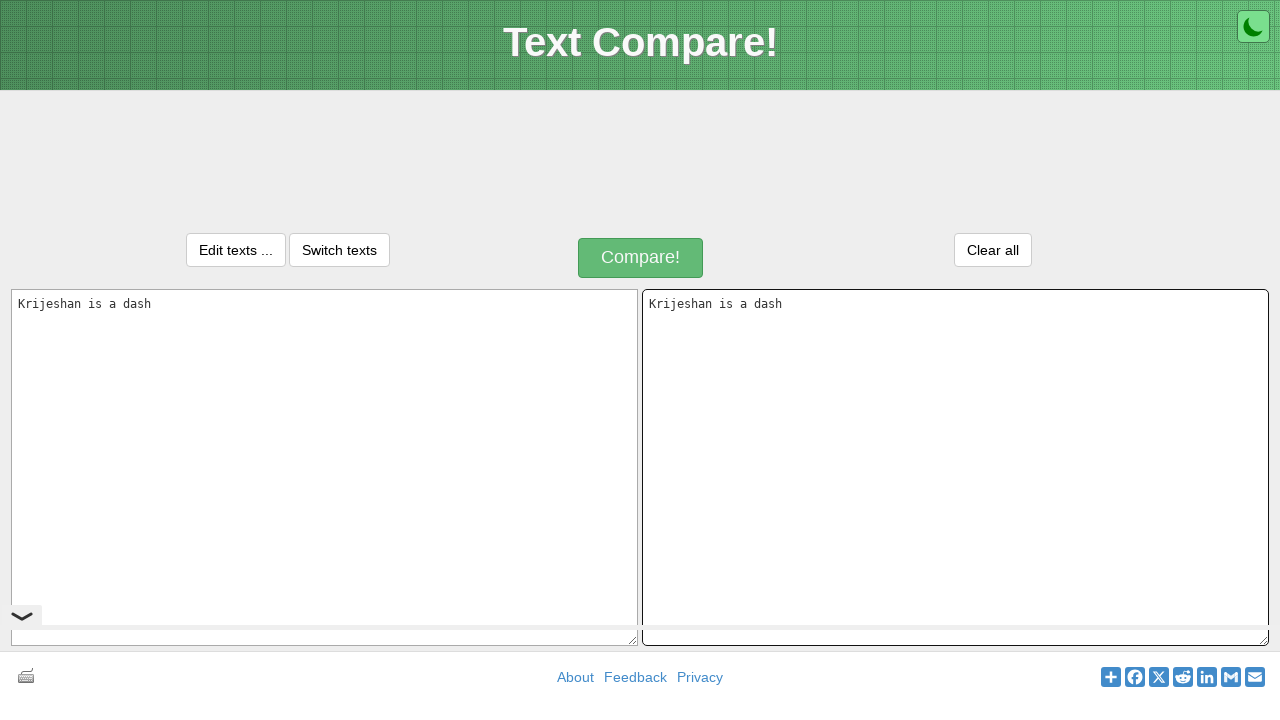

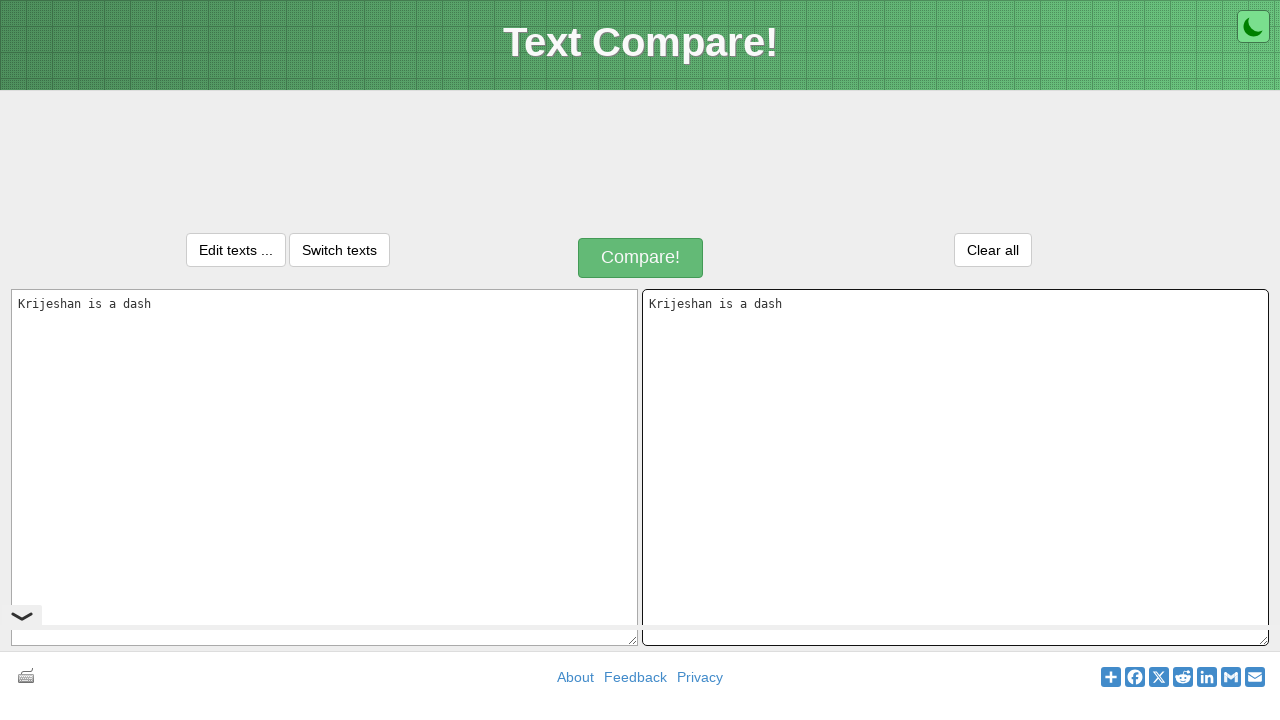